Tests dynamic content loading by showing a hidden element and triggering AJAX content load

Starting URL: https://douglasdcm.github.io/aulas/

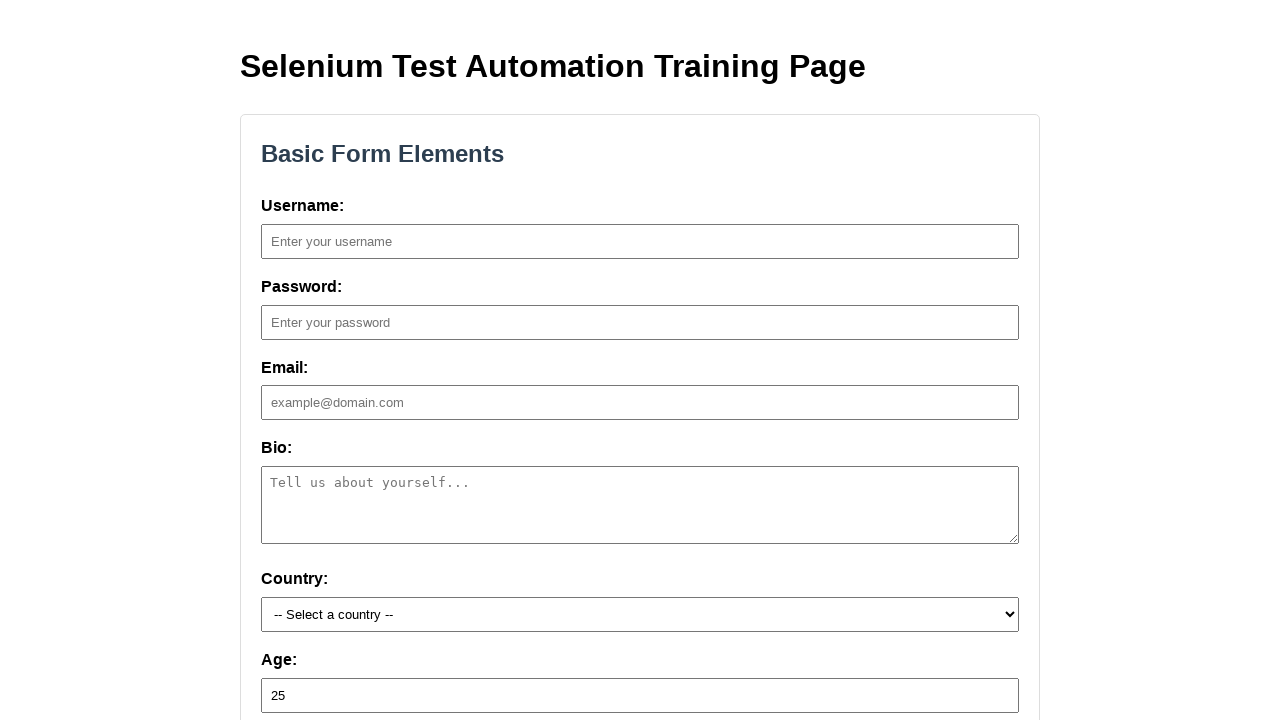

Clicked button to show hidden element at (640, 360) on #show-hidden-btn
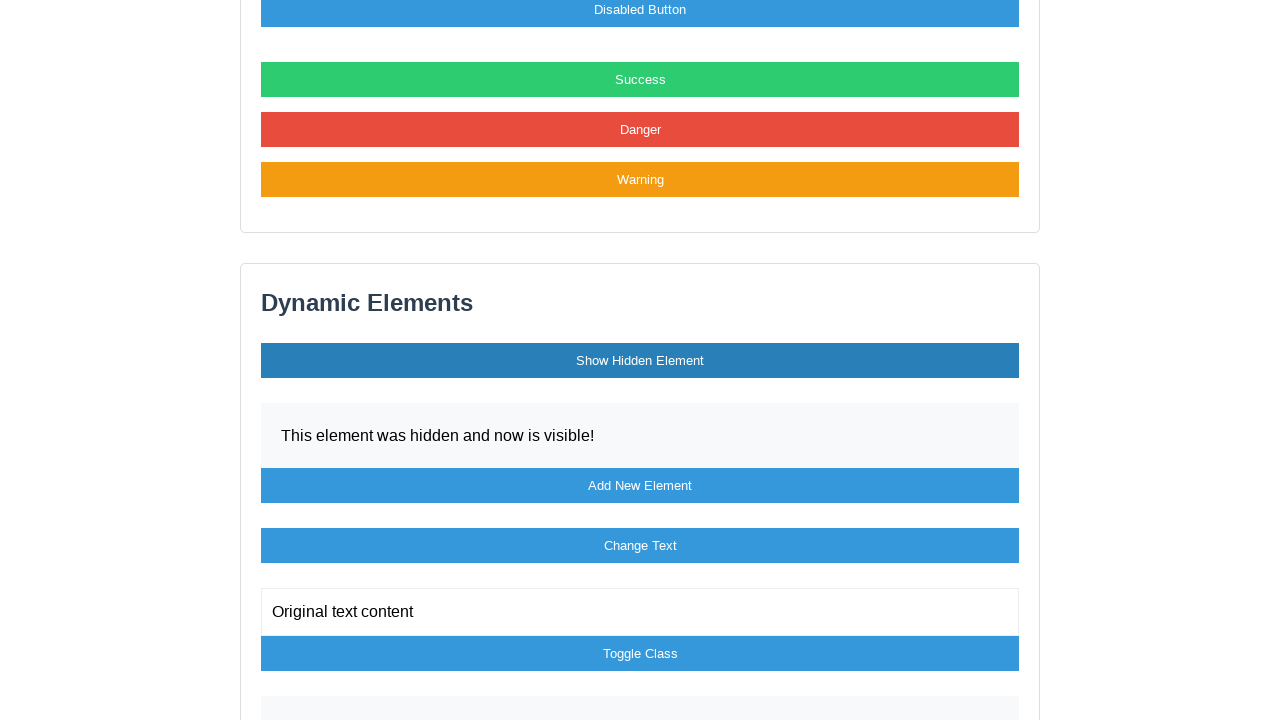

Clicked AJAX button to load dynamic content at (640, 361) on #ajax-btn
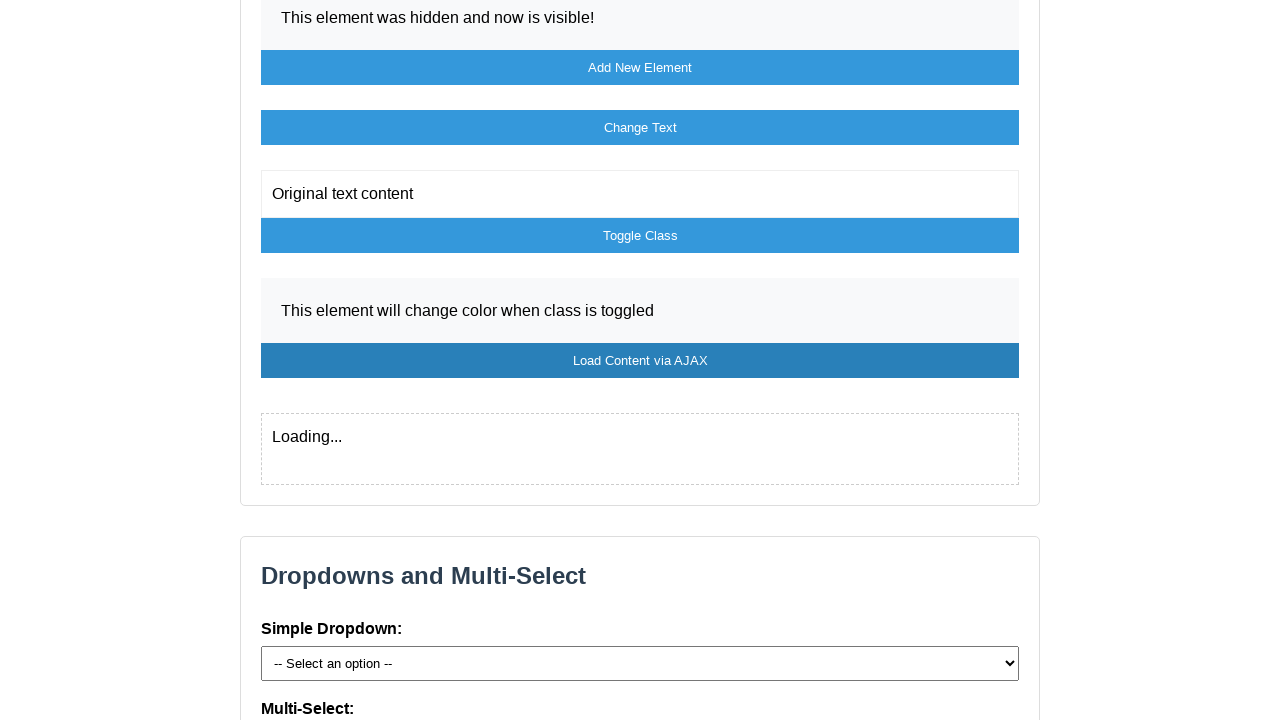

AJAX content loaded successfully
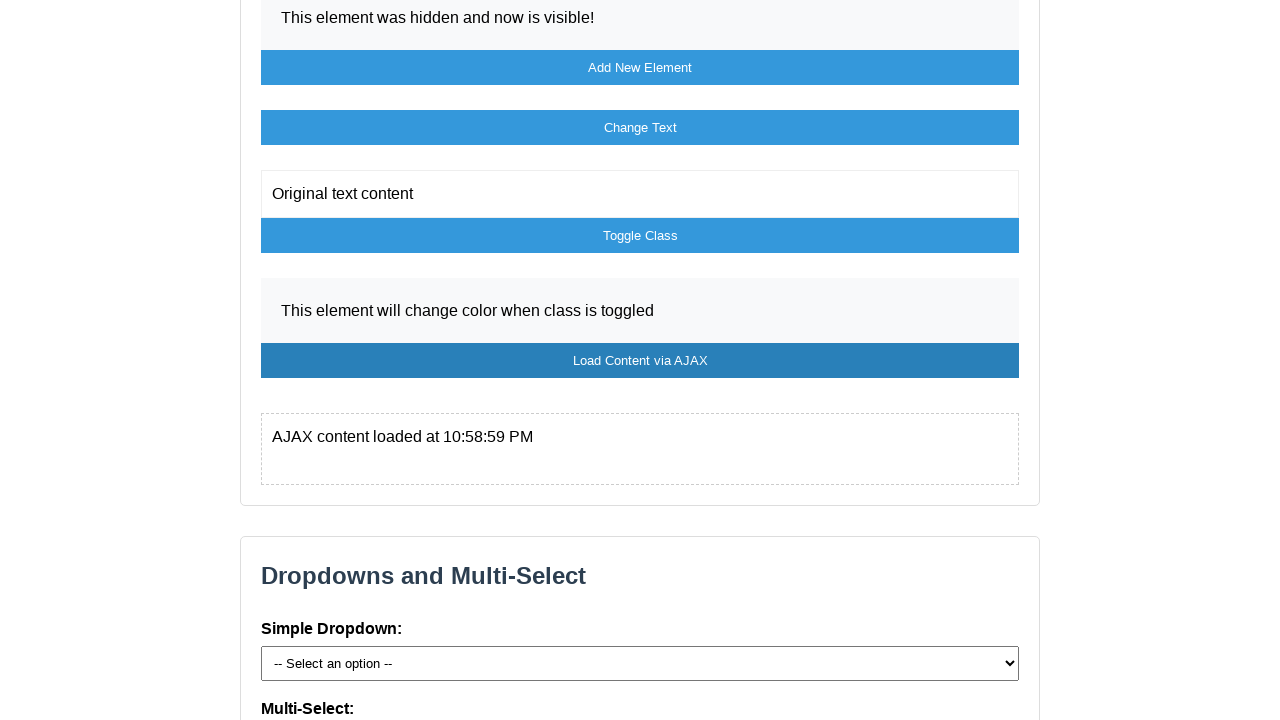

Hidden element is now visible on the page
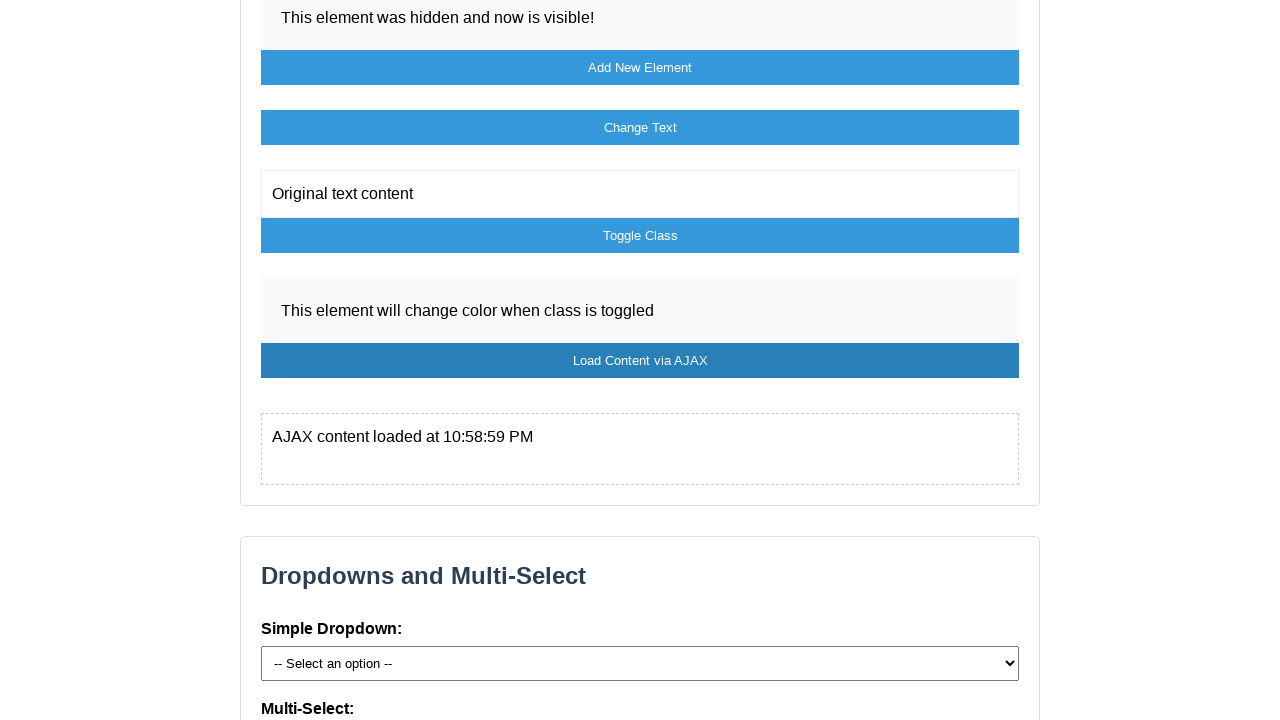

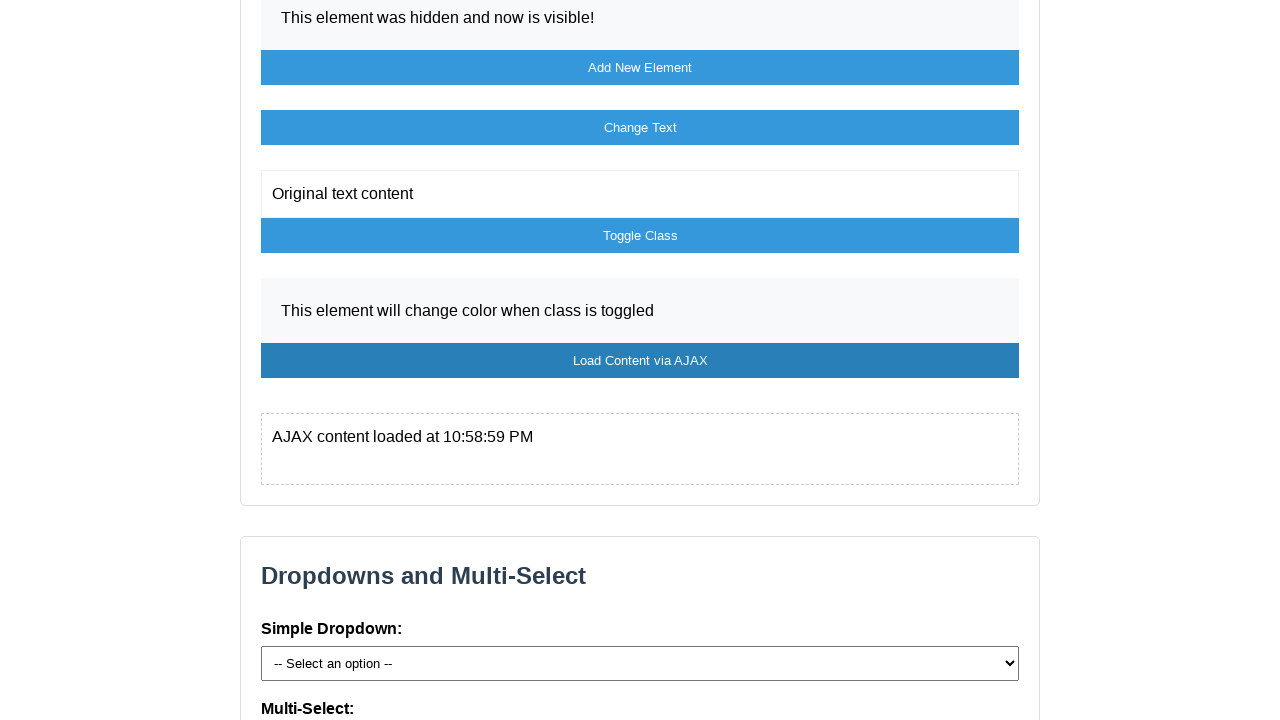